Tests double click and right click functionality on specific buttons

Starting URL: https://demoqa.com/buttons

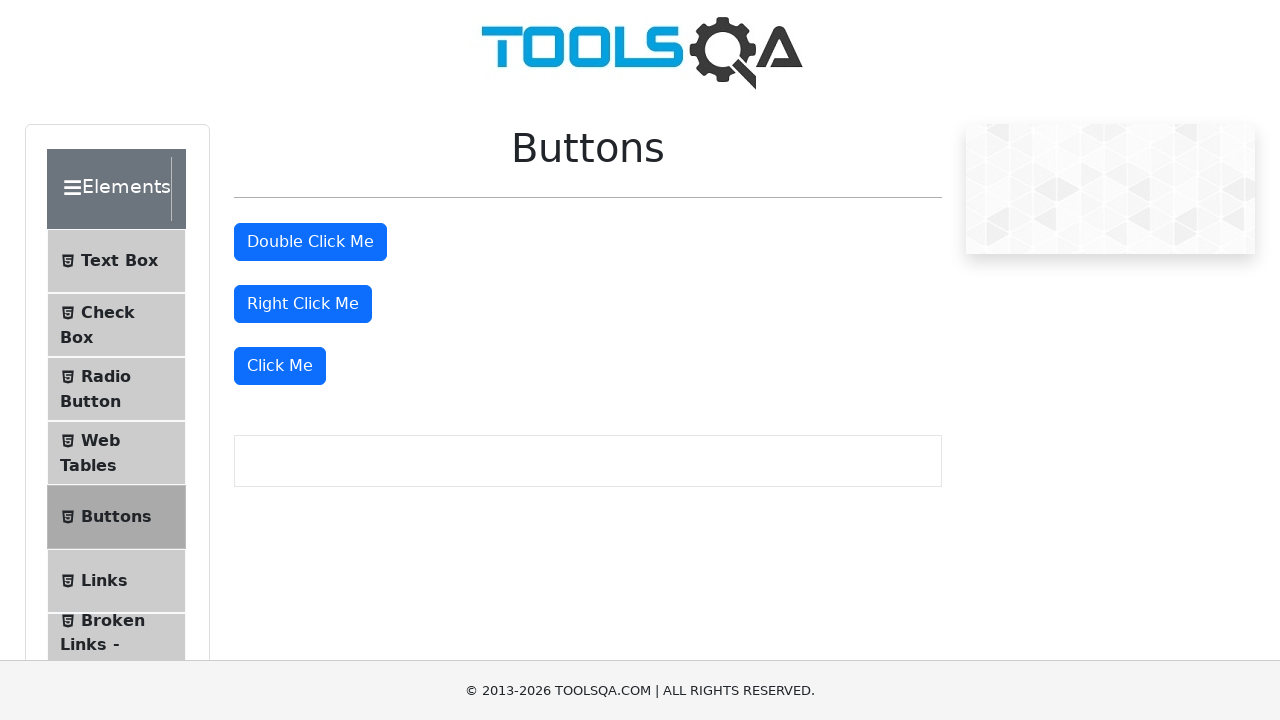

Navigated to https://demoqa.com/buttons
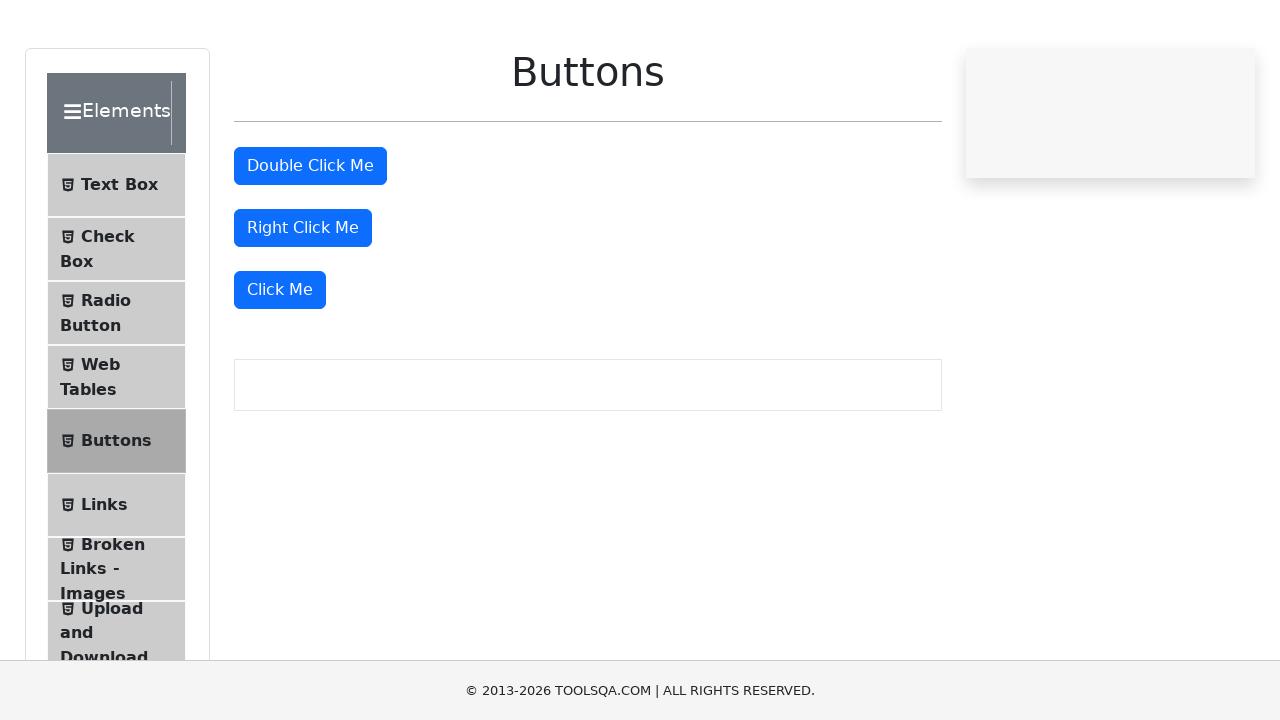

Double clicked the double click button at (310, 242) on #doubleClickBtn
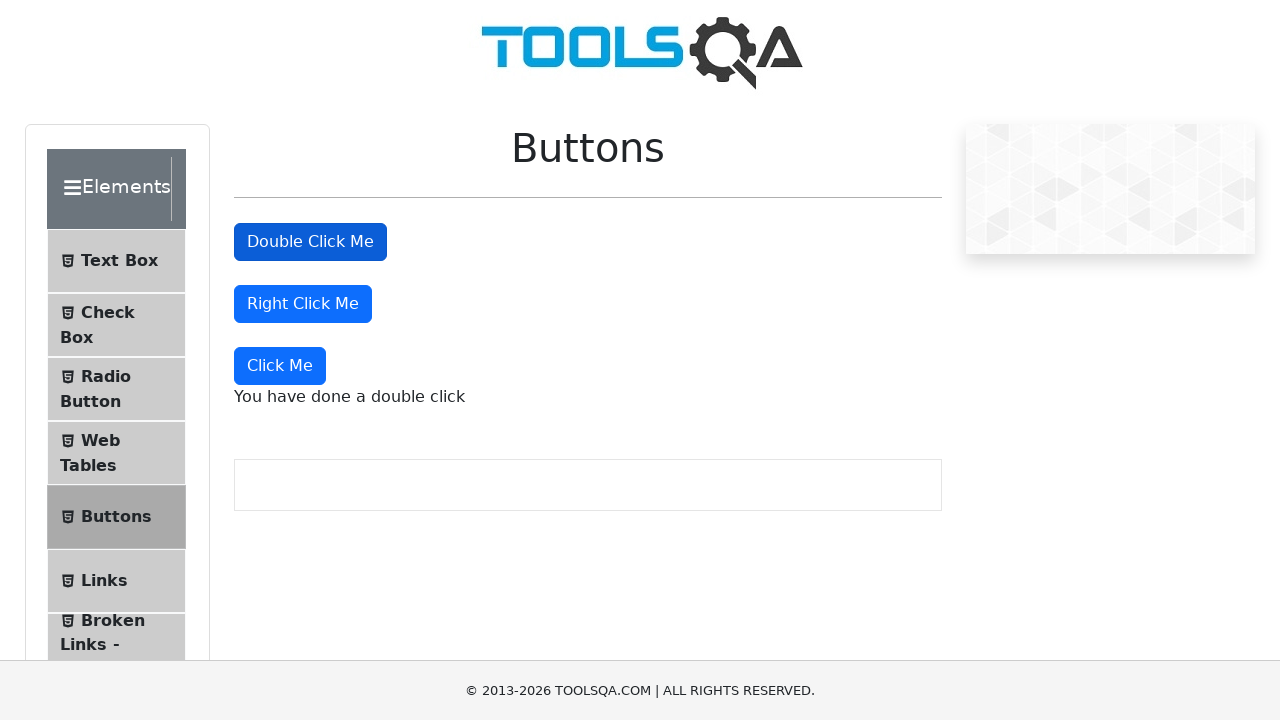

Right clicked the right click button at (303, 304) on #rightClickBtn
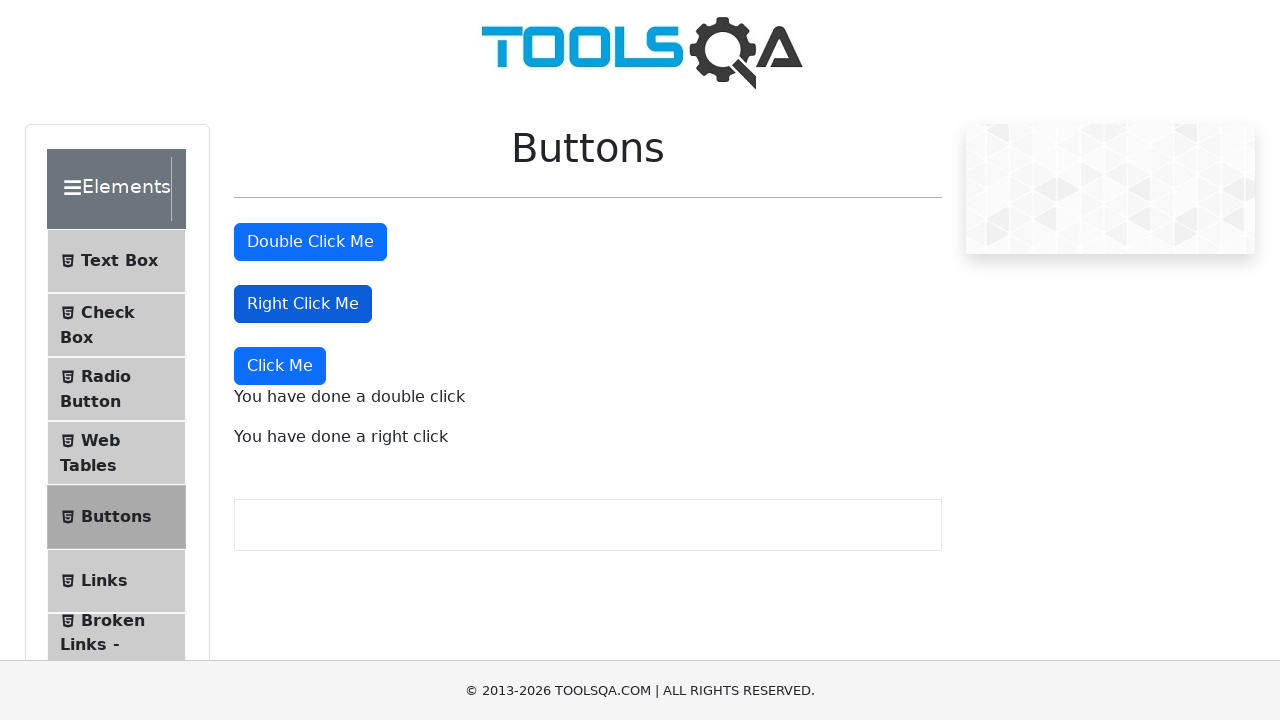

Verified double click message appeared
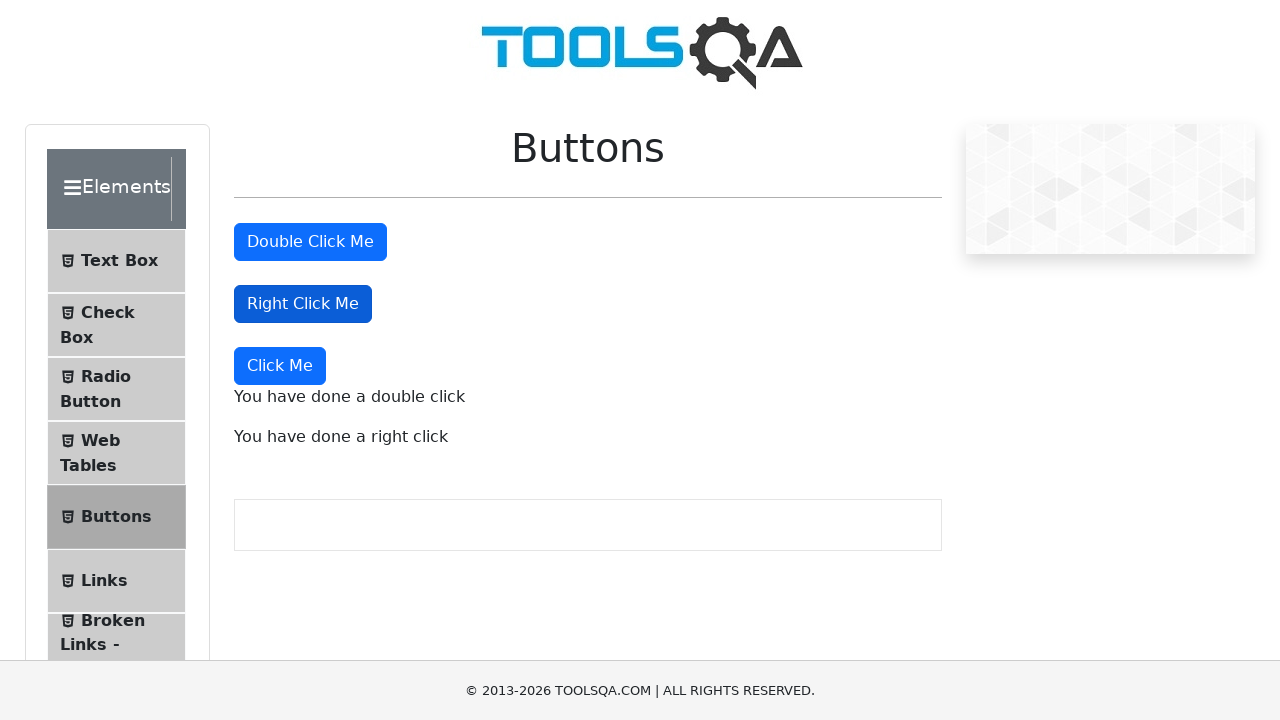

Verified right click message appeared
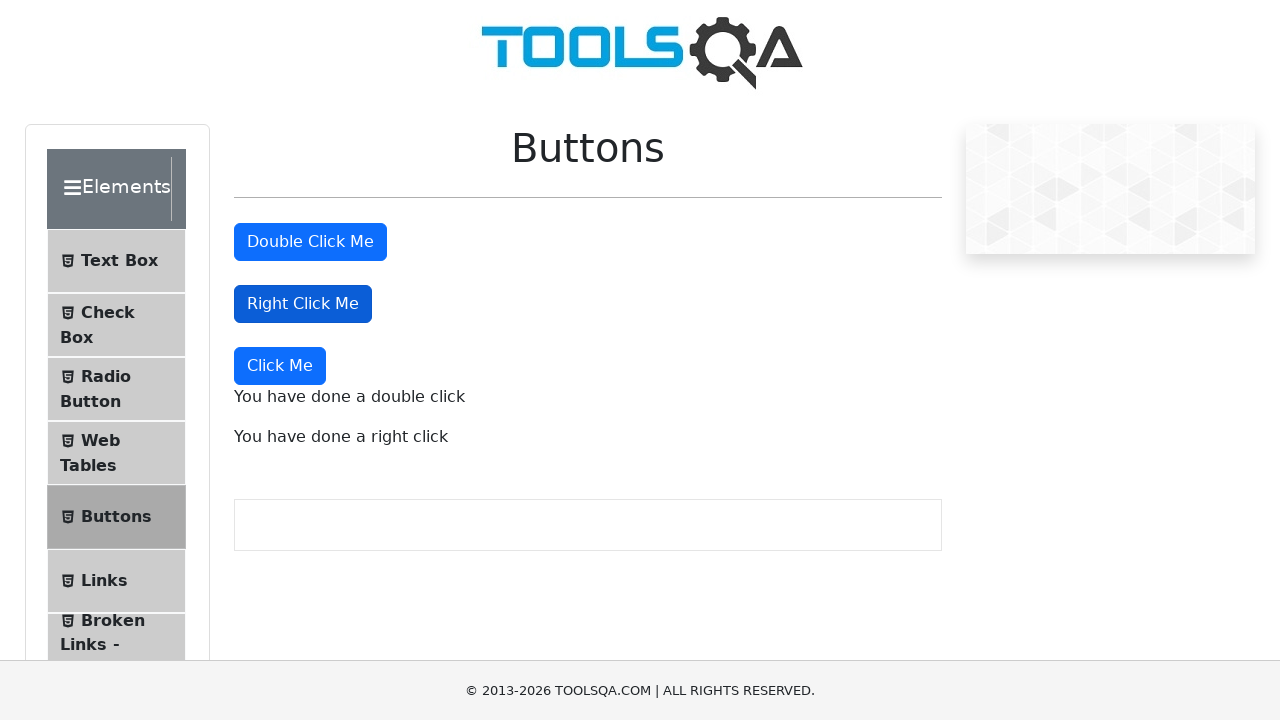

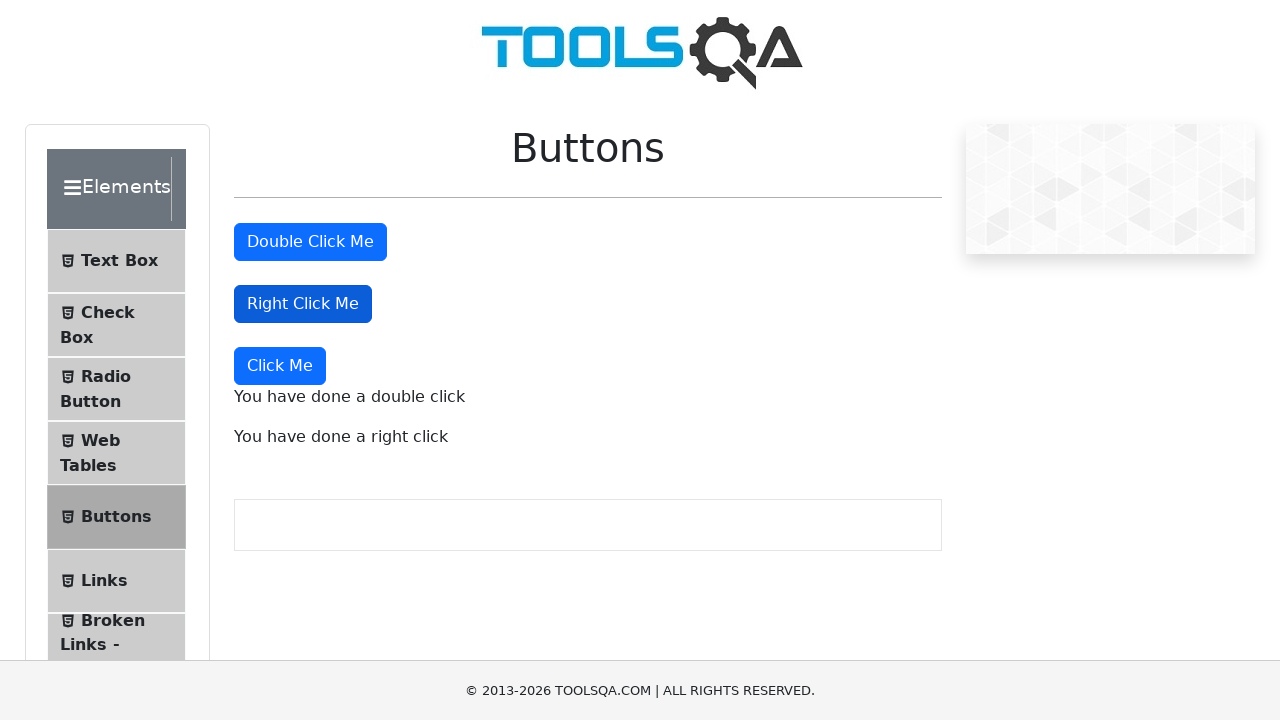